Tests dropdown/combobox functionality by selecting a country option (Germany) from a country dropdown menu on a test automation practice page.

Starting URL: https://testautomationpractice.blogspot.com/

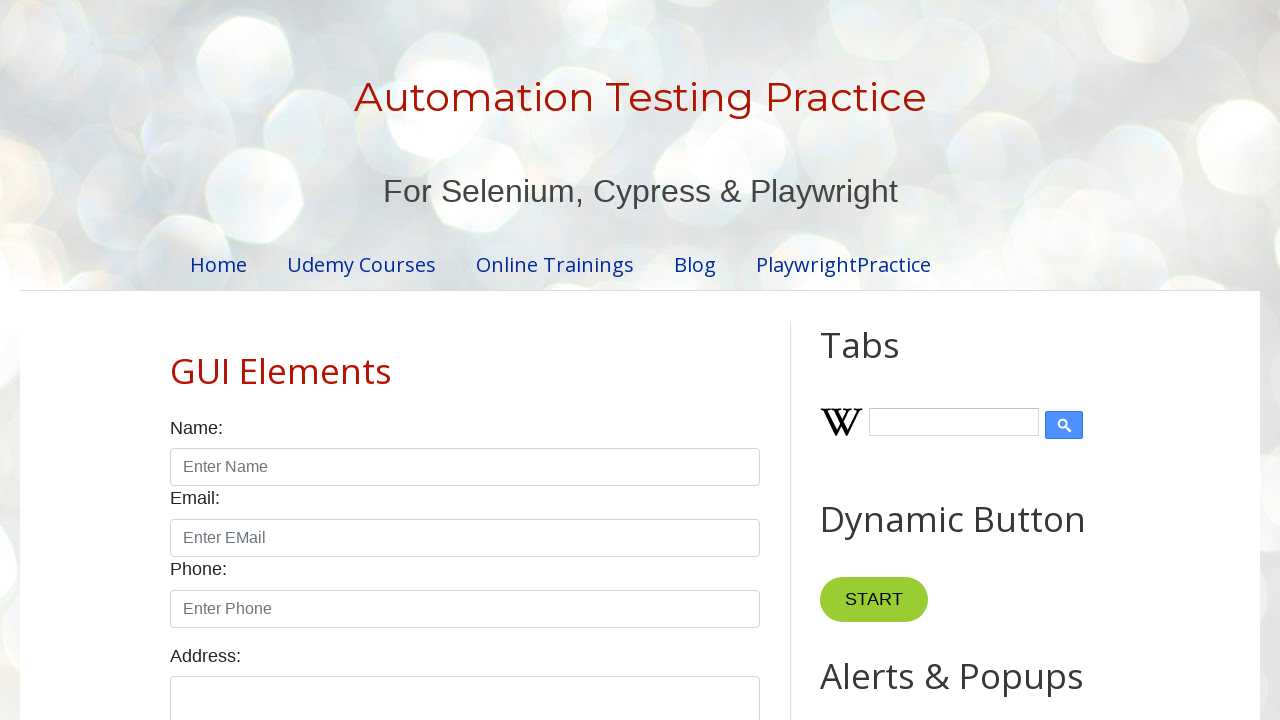

Navigated to test automation practice page
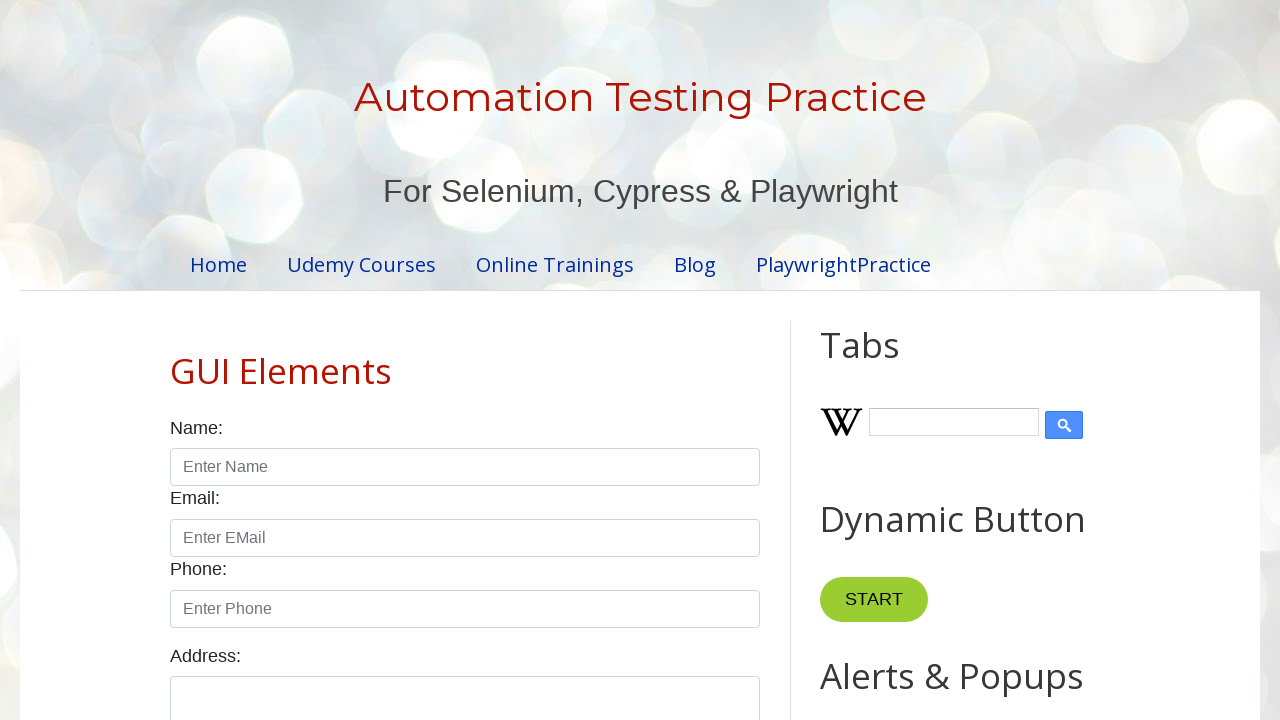

Selected 'Germany' from country dropdown on #country
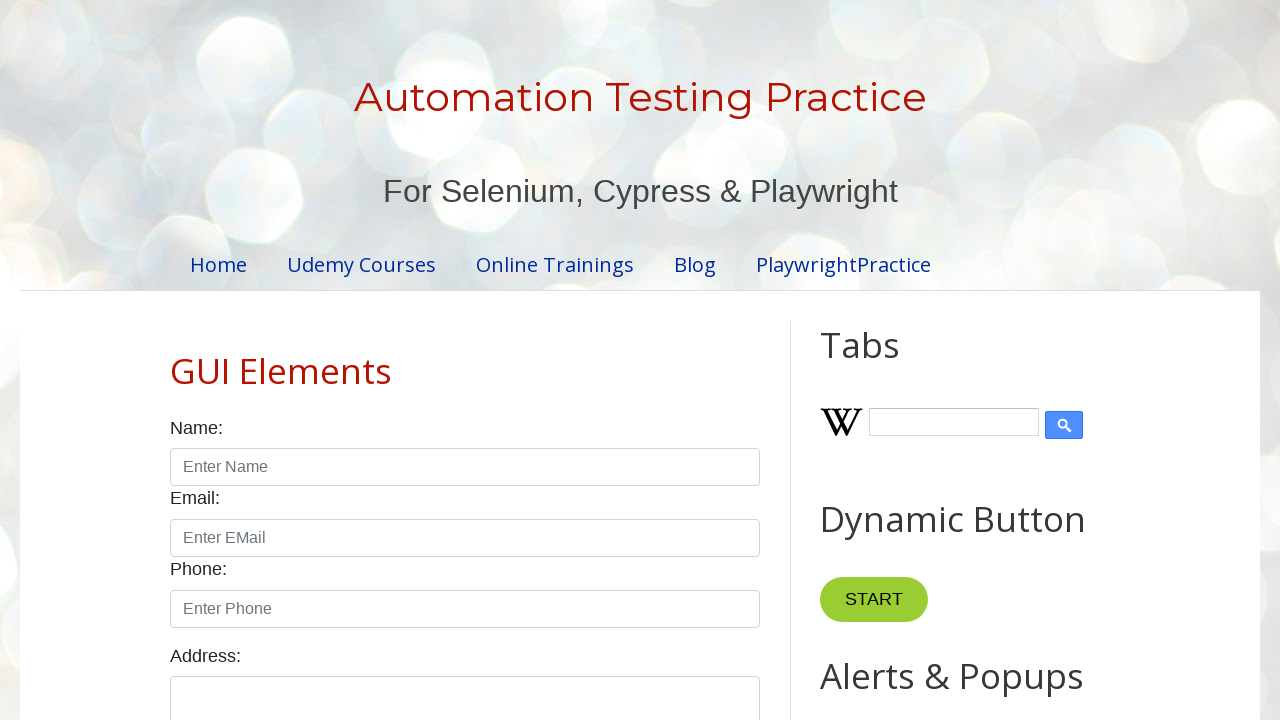

Waited 500ms to observe the selection
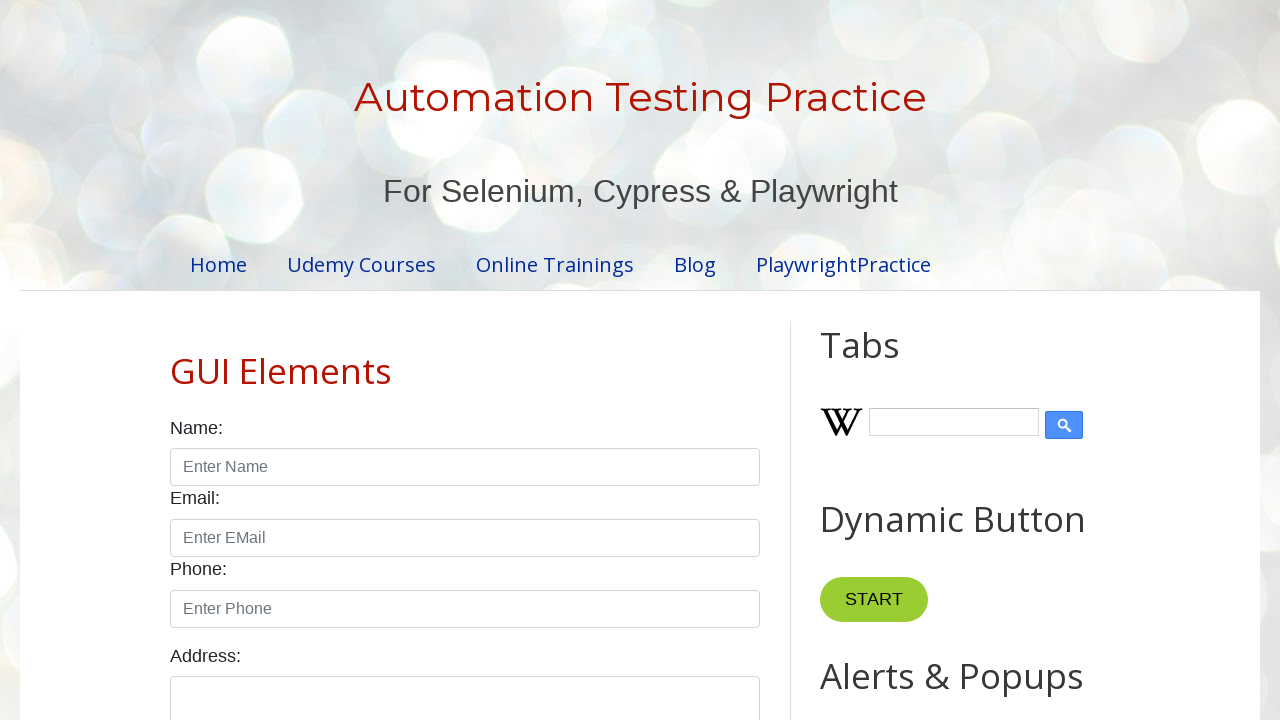

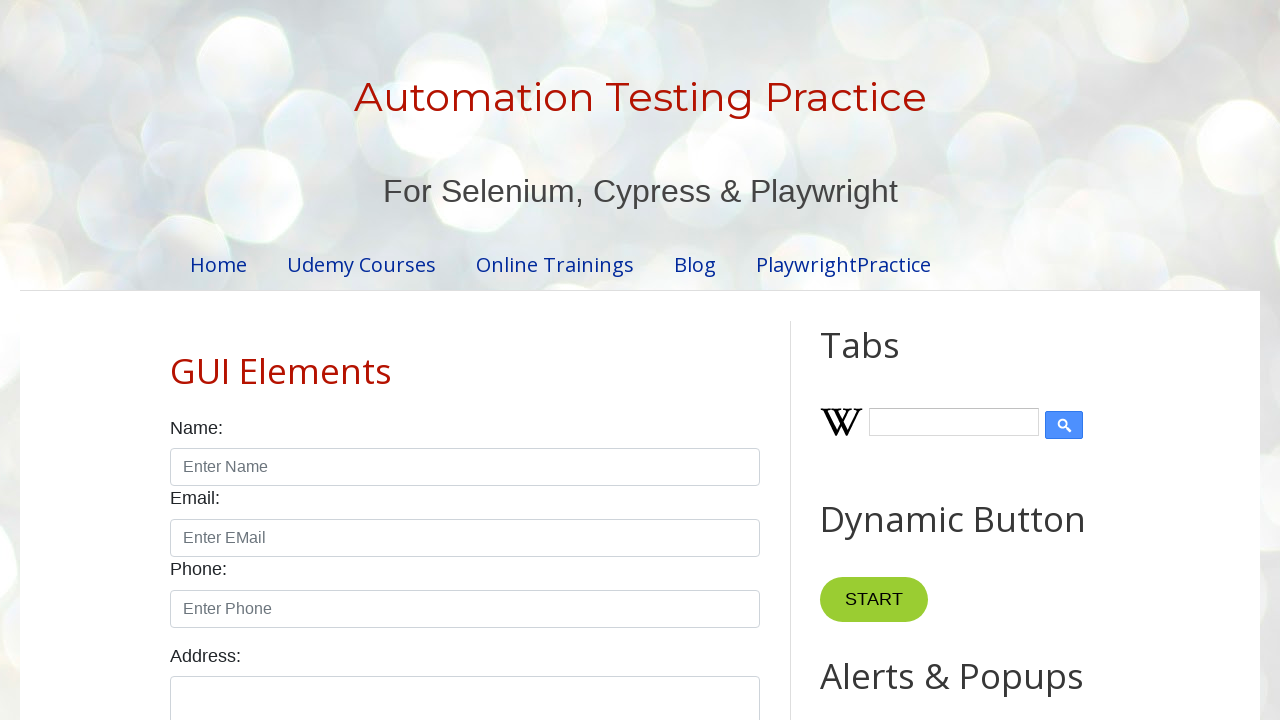